Navigates to the About section and then returns to homepage

Starting URL: https://coronavirus.jhu.edu/

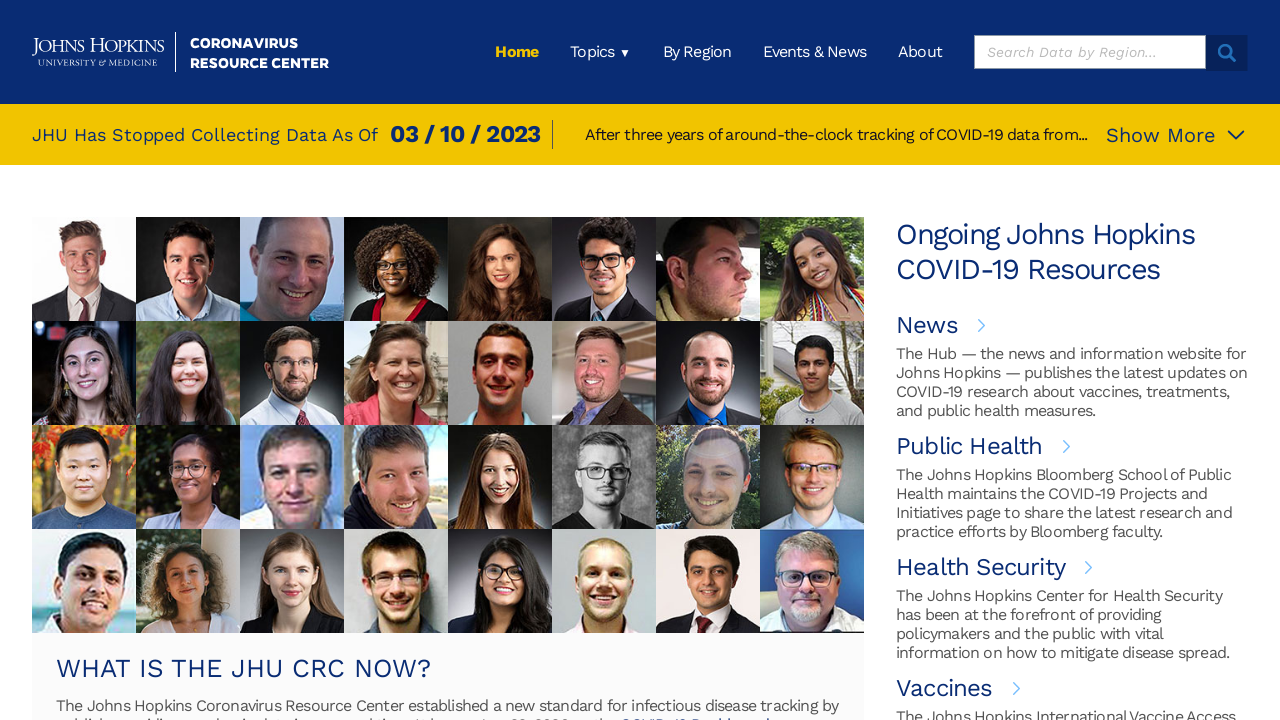

Clicked on About link in navigation menu at (920, 52) on xpath=/html/body/div[1]/div/header/div[1]/div[2]/ul/li[5]/a
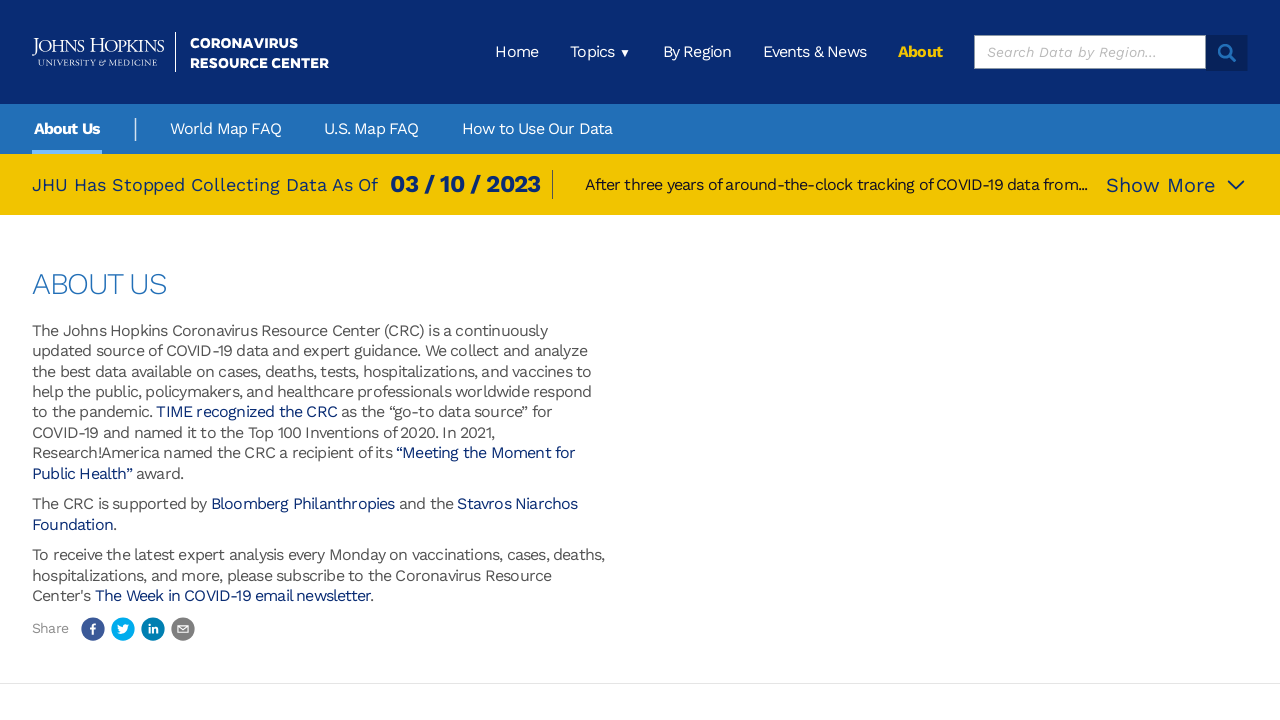

Clicked on home logo to return to homepage at (180, 52) on xpath=/html/body/div[1]/div/header/div[1]/a/img
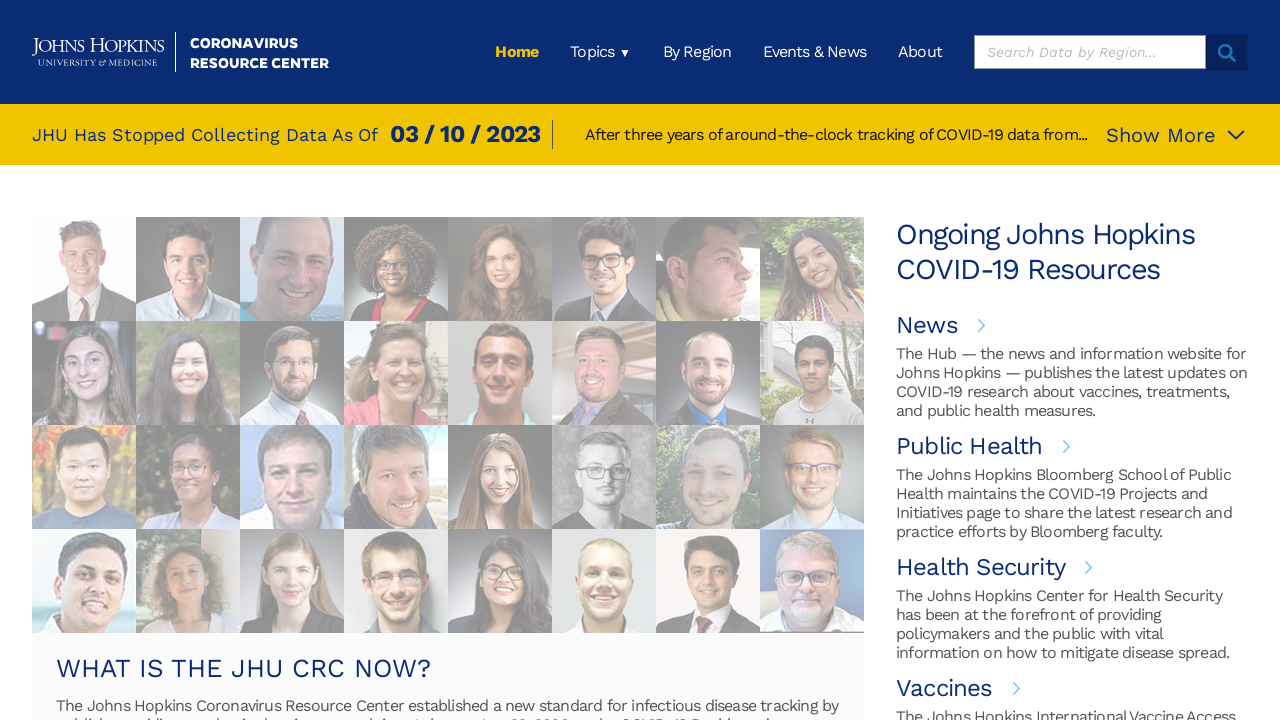

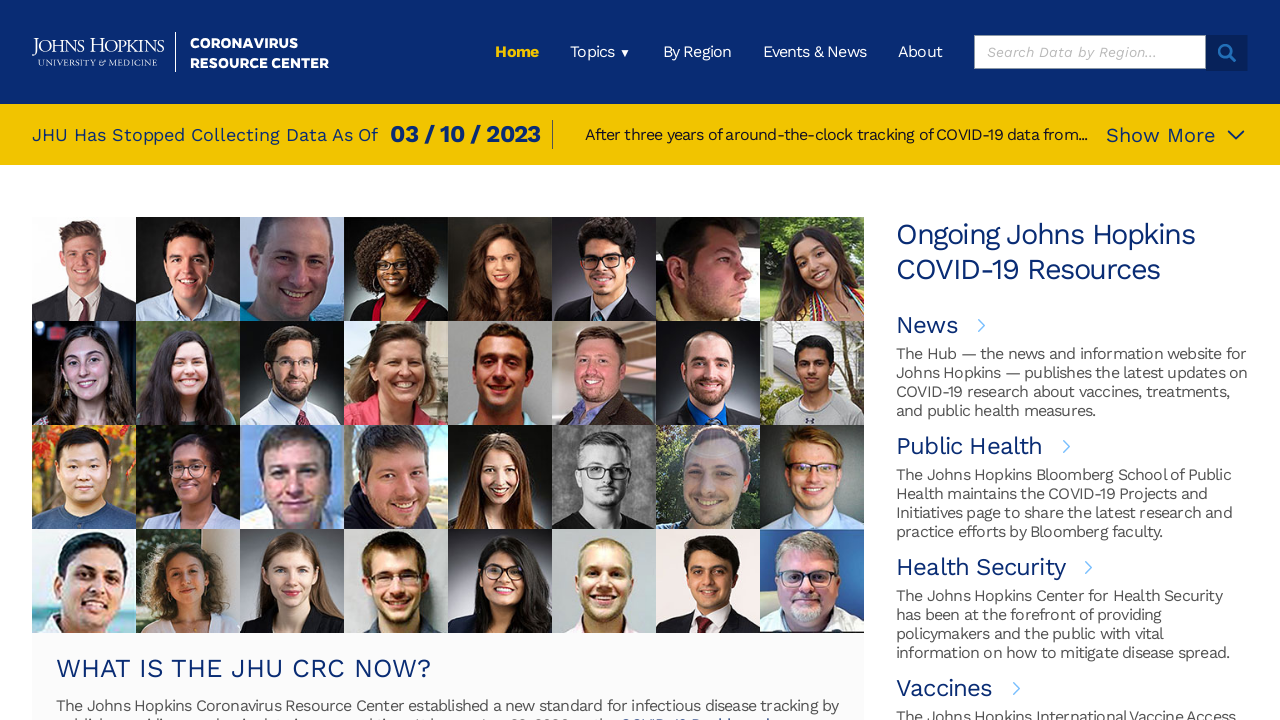